Tests open window button and verifies it attempts to open a new window

Starting URL: https://codenboxautomationlab.com/practice/

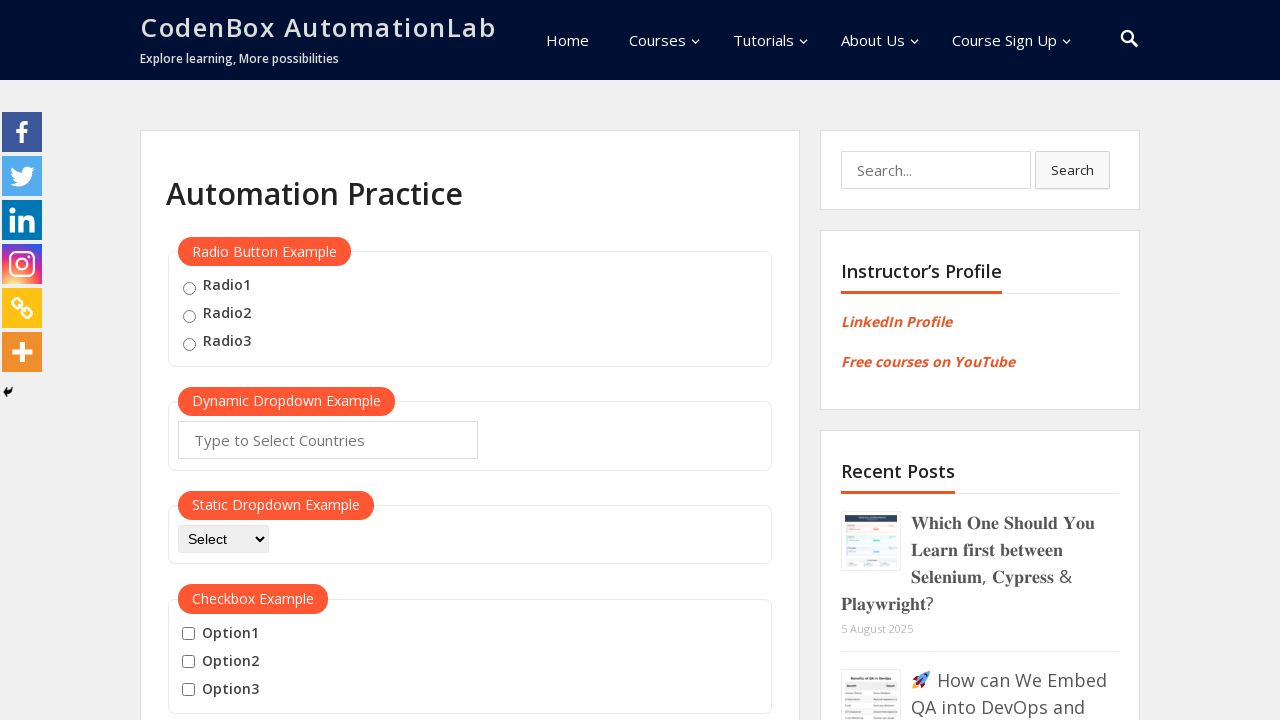

Clicked the open window button at (237, 360) on #openwindow
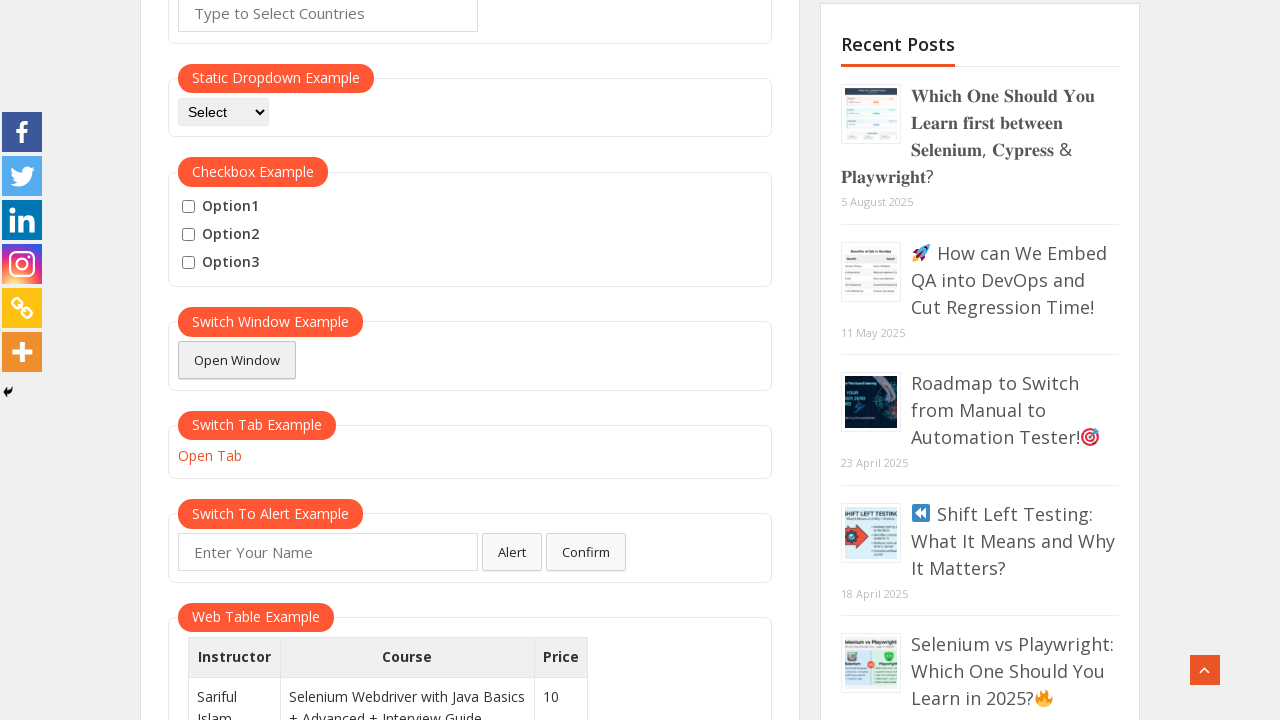

Waited 1 second for popup window to attempt opening
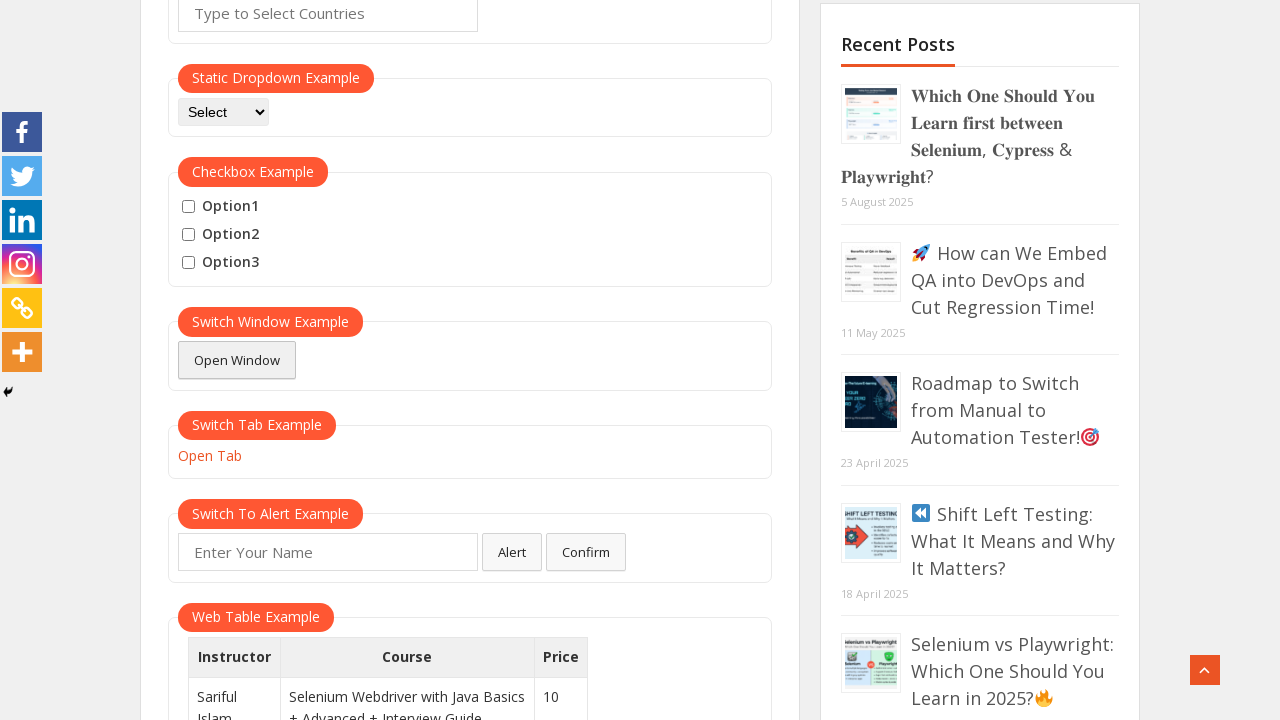

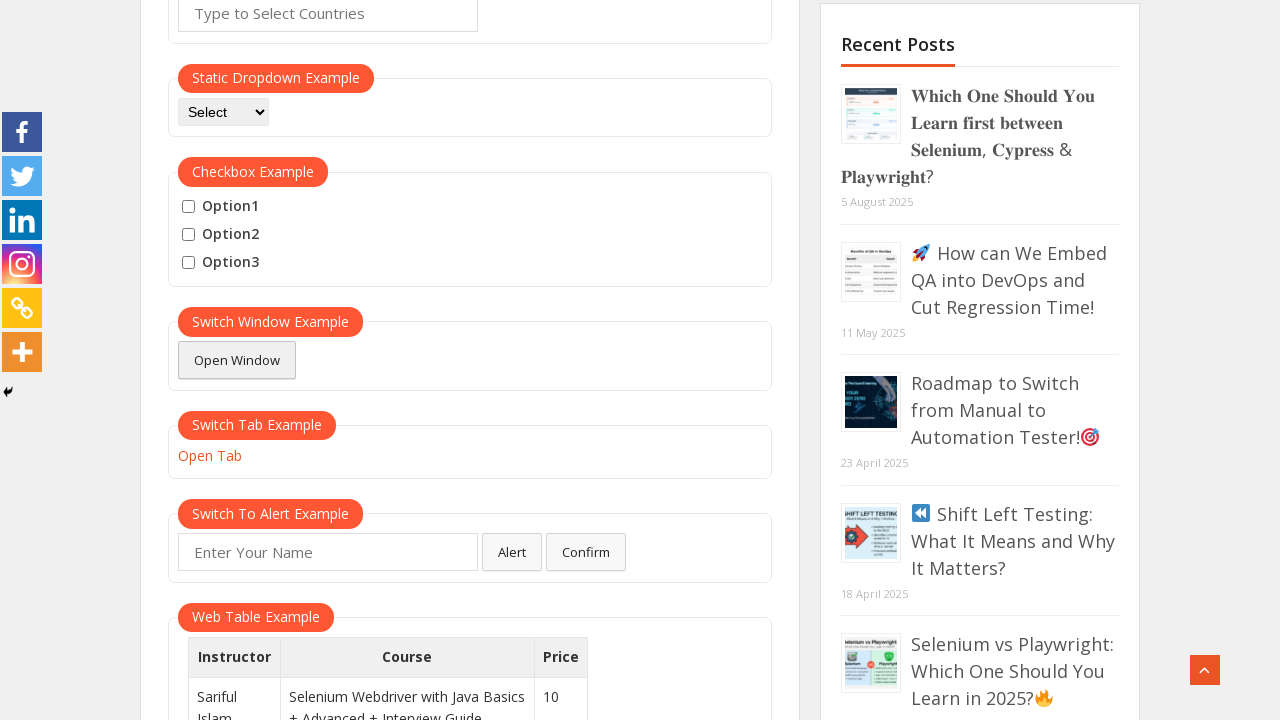